Tests interacting with shadow DOM elements on a books PWA by accessing the shadow root and filling in a search input field

Starting URL: https://books-pwakit.appspot.com/

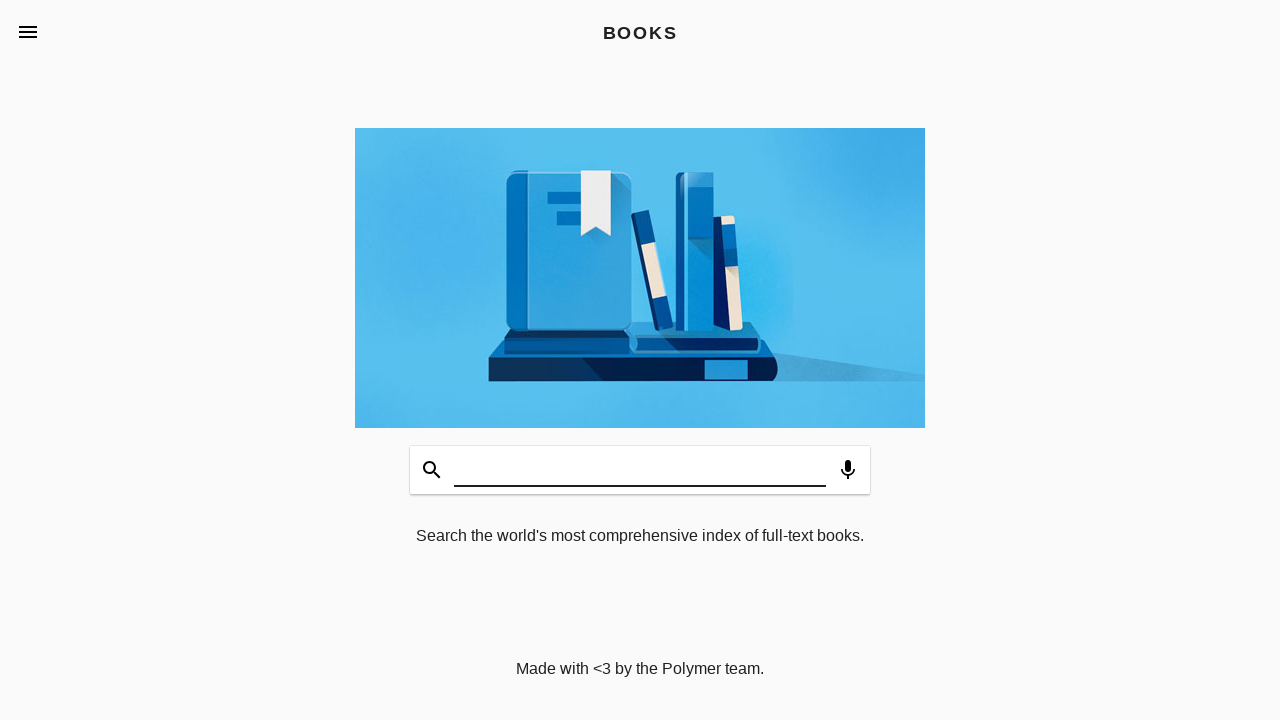

Waited for shadow host element book-app with apptitle='BOOKS' to be present
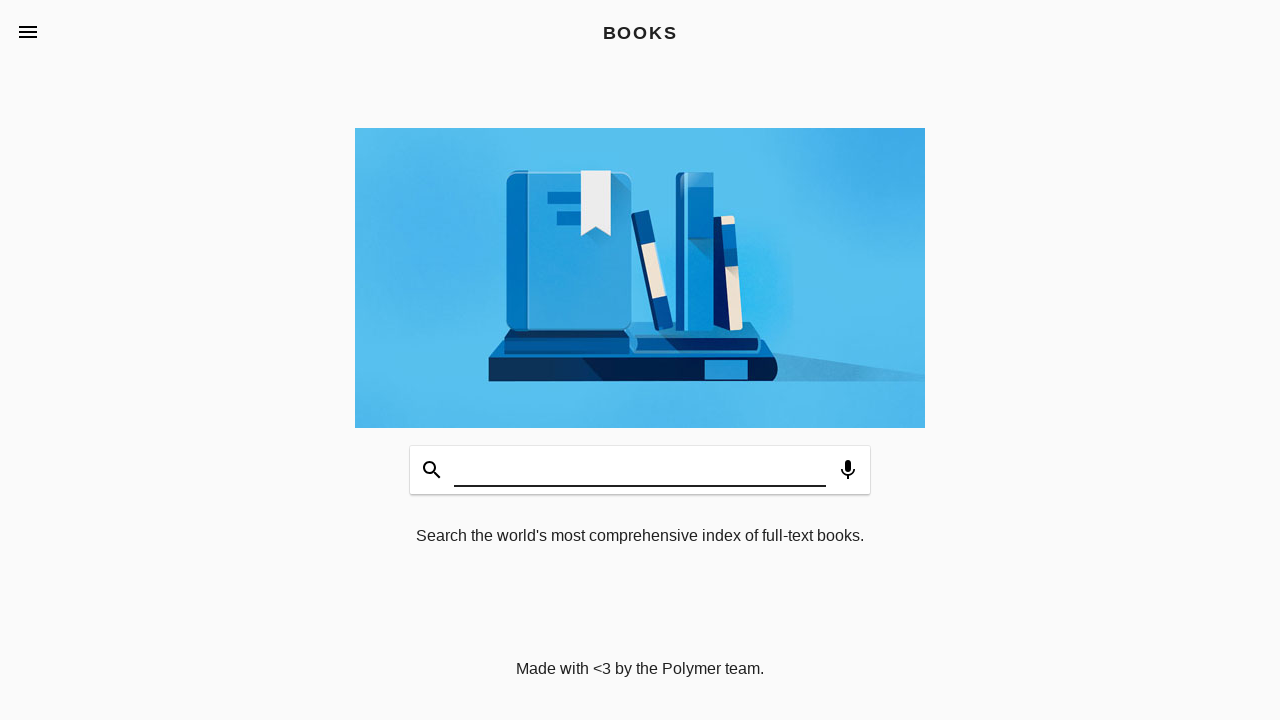

Filled shadow DOM search input field with 'KAMALI' on book-app[apptitle='BOOKS'] >> #input
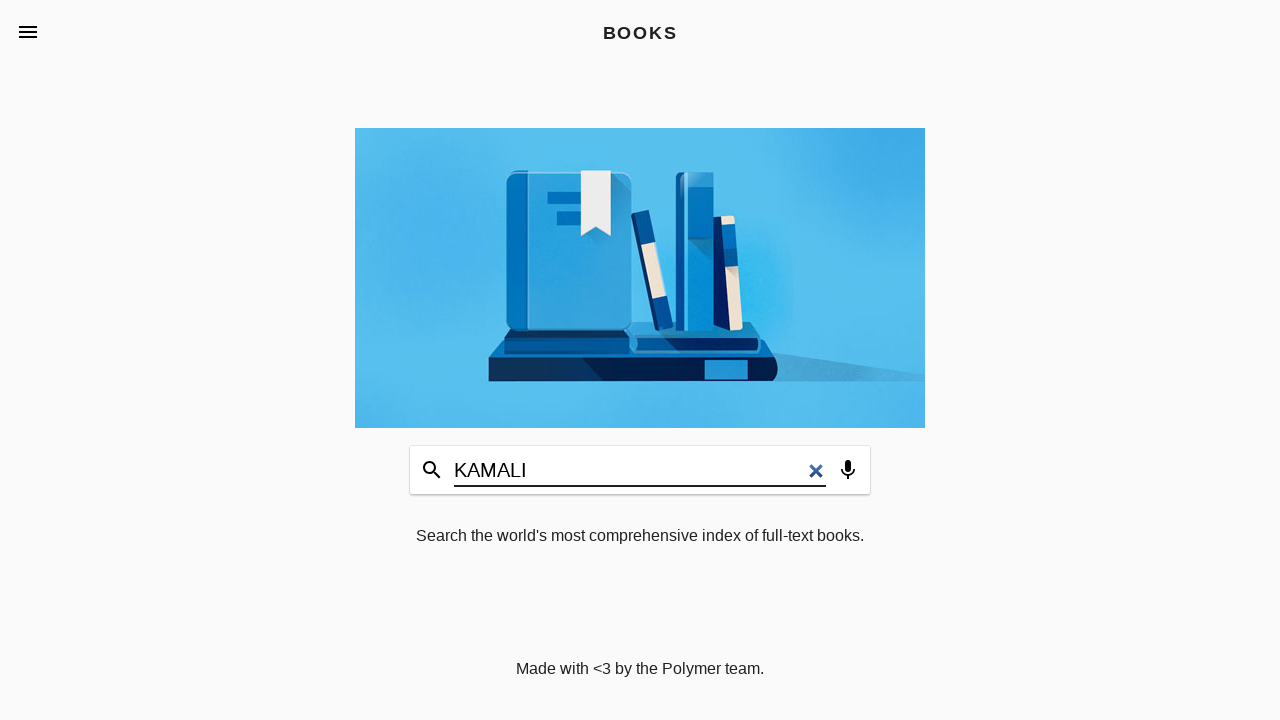

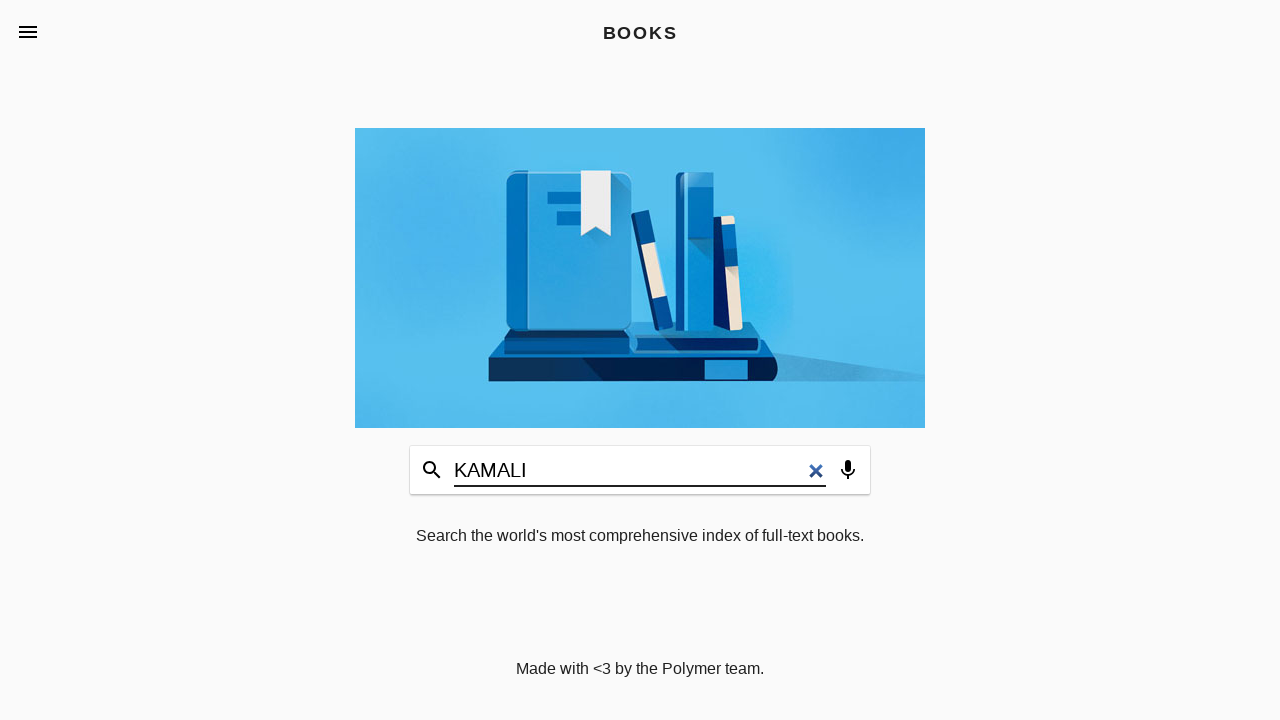